Tests iframe functionality by switching to a frame and verifying the heading text inside it

Starting URL: https://demoqa.com/frames

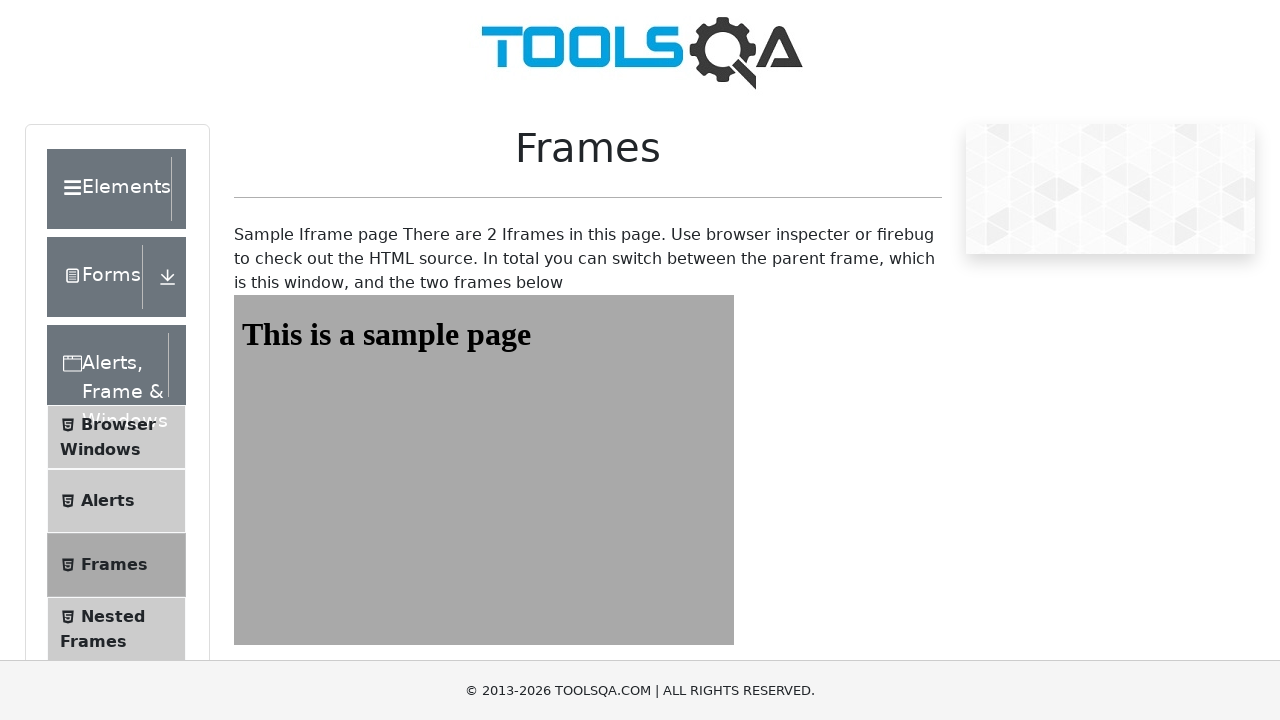

Scrolled down 300 pixels to make frame visible
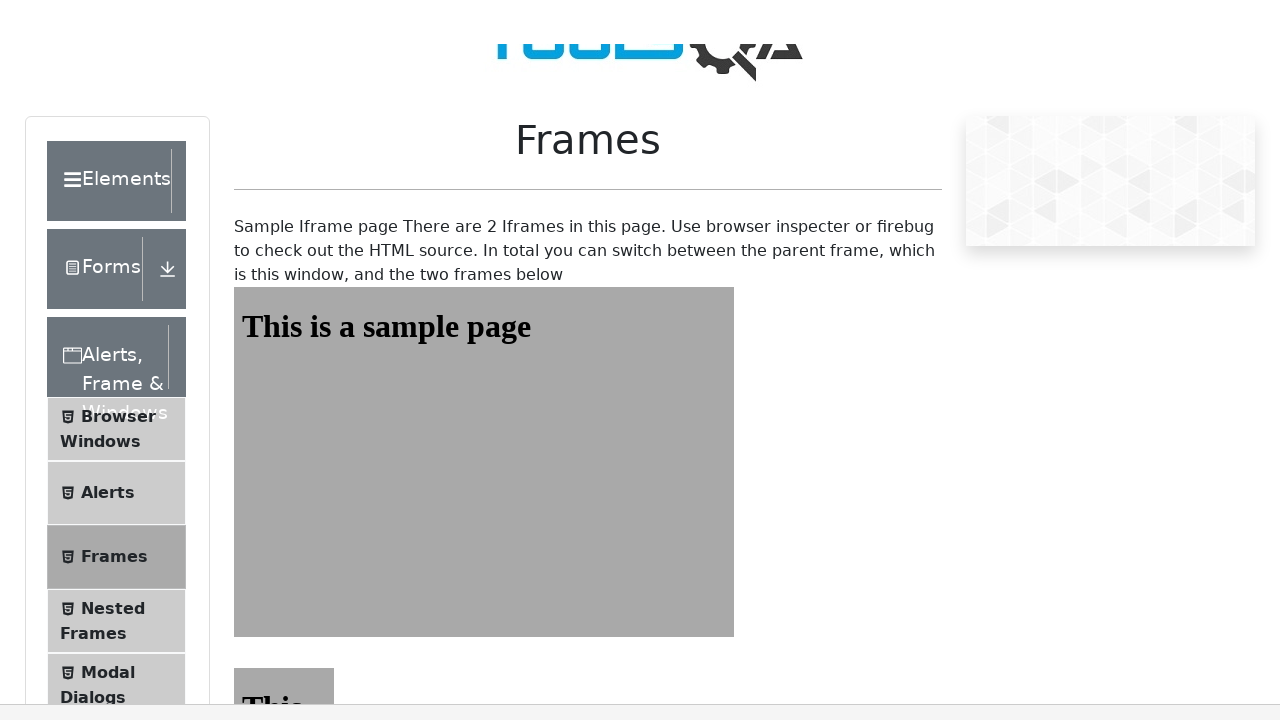

Switched to frame1
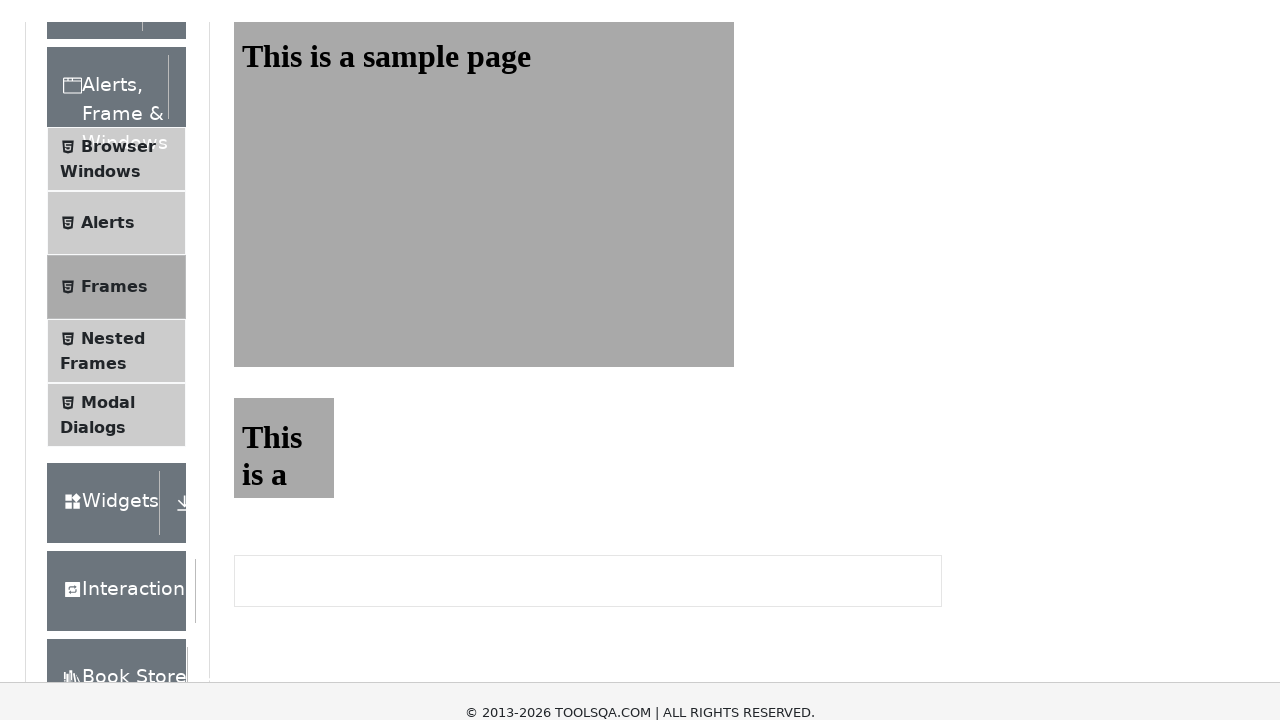

Located heading element with ID 'sampleHeading' inside frame
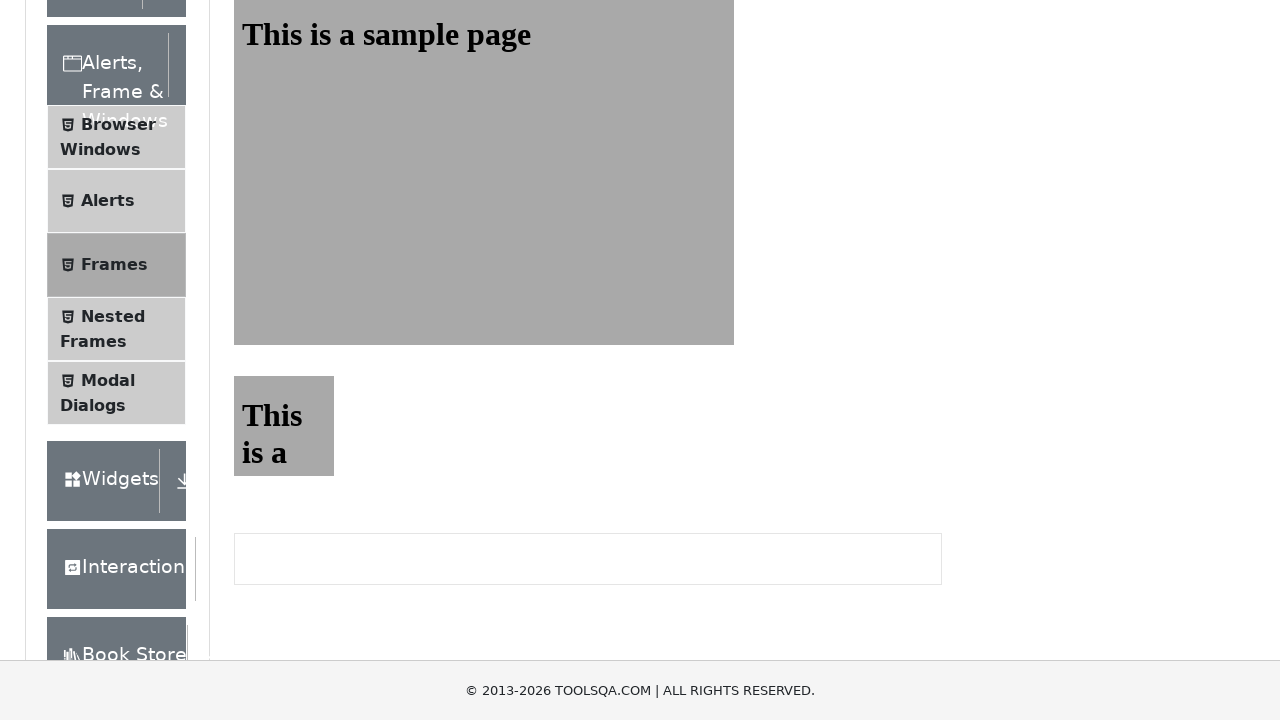

Verified heading text contains 'This is a sample page'
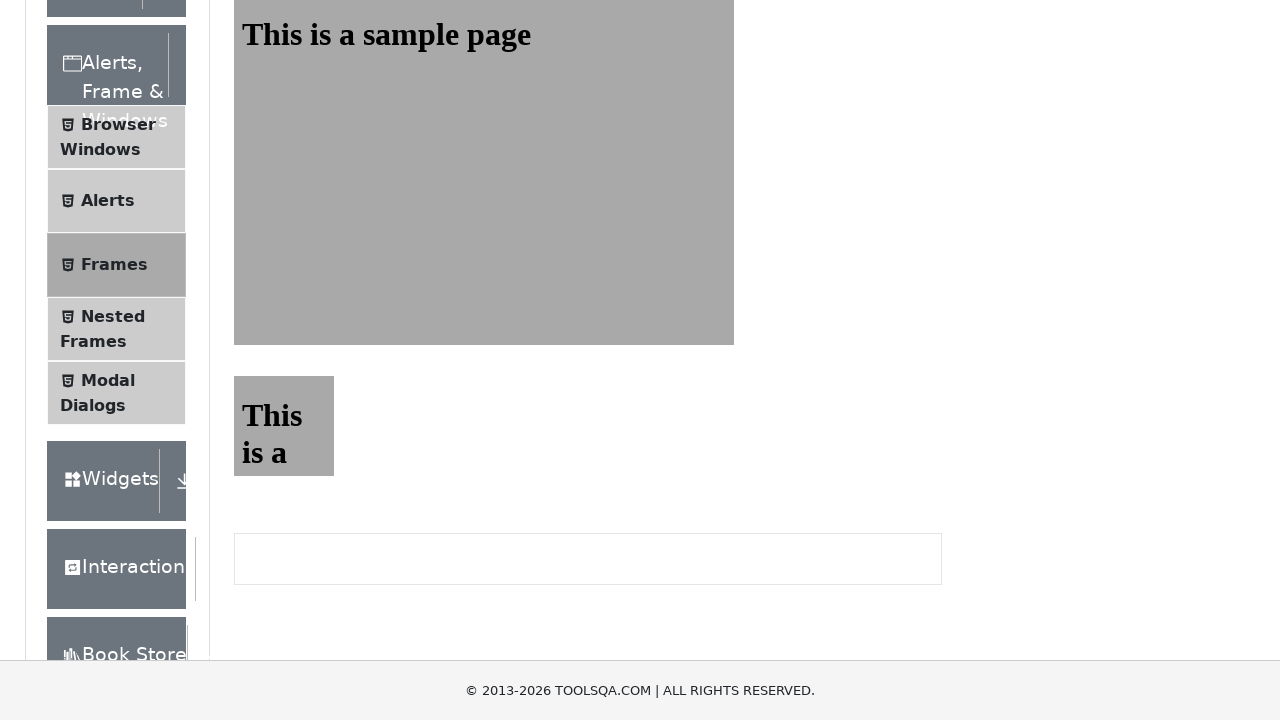

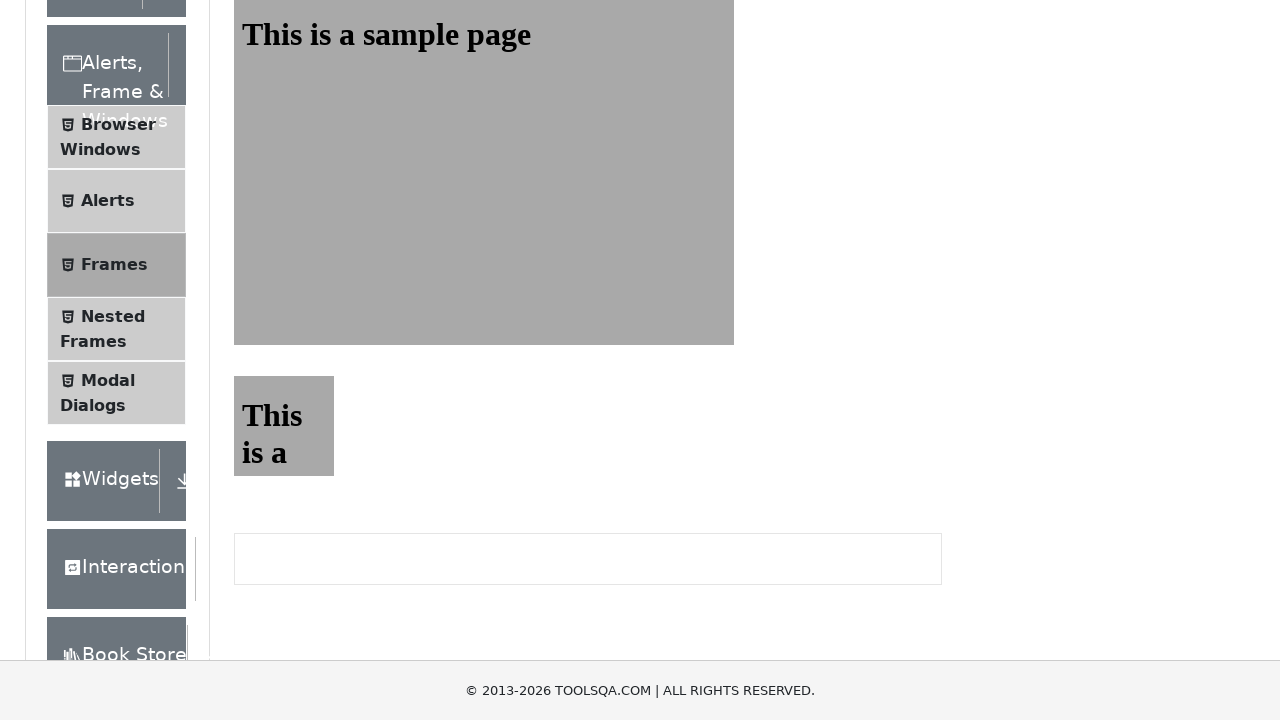